Tests checkbox functionality by navigating to a checkboxes page and verifying the checked/unchecked state of checkboxes using different approaches

Starting URL: http://the-internet.herokuapp.com/checkboxes

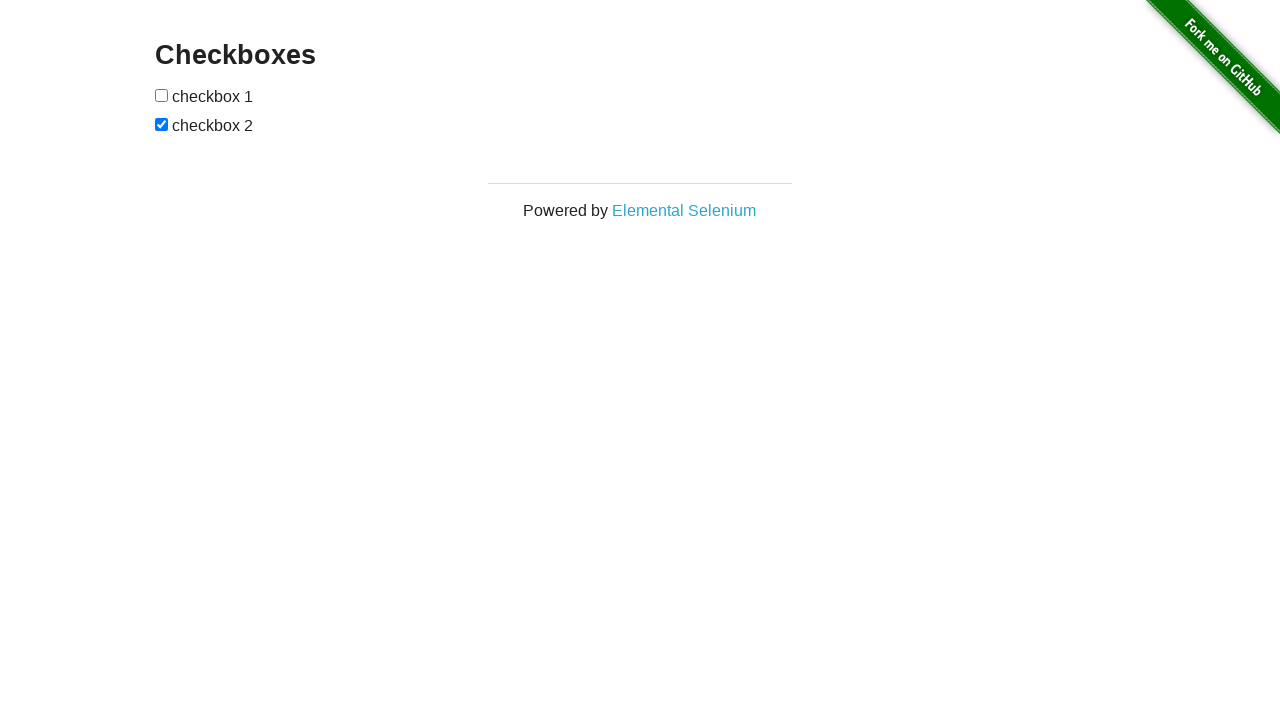

Waited for checkbox form to load
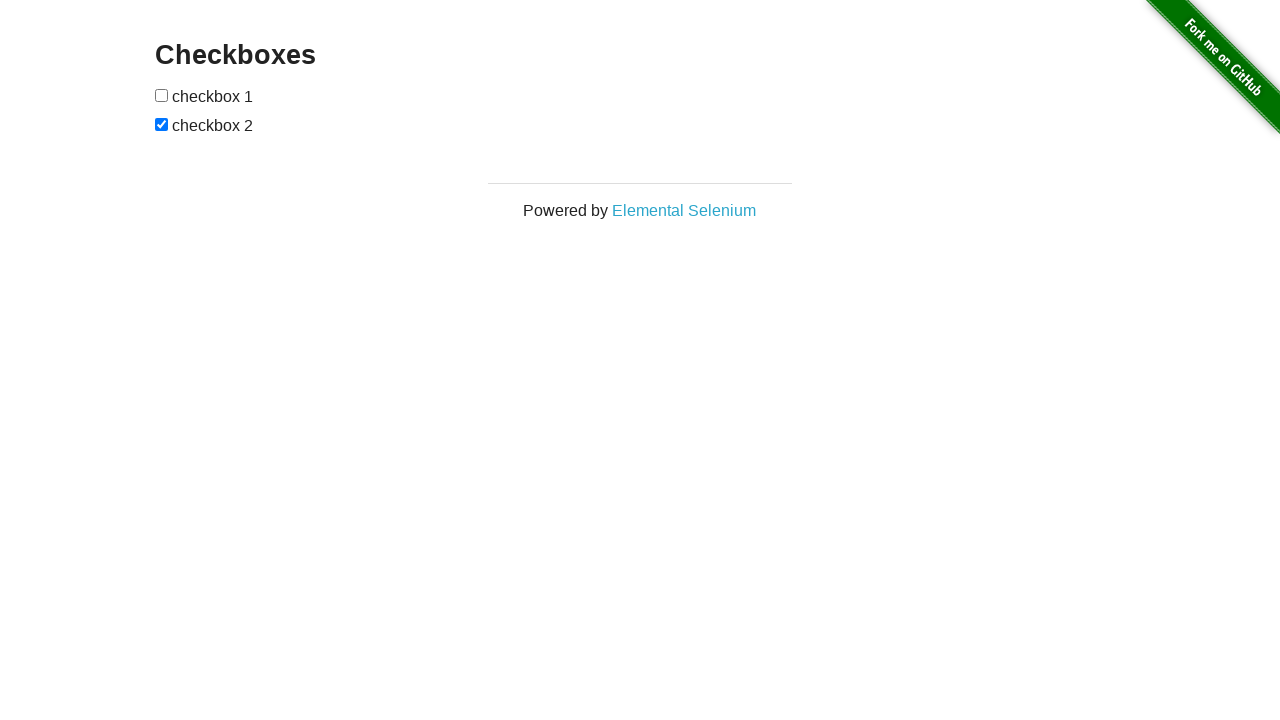

Located all checkboxes on the page
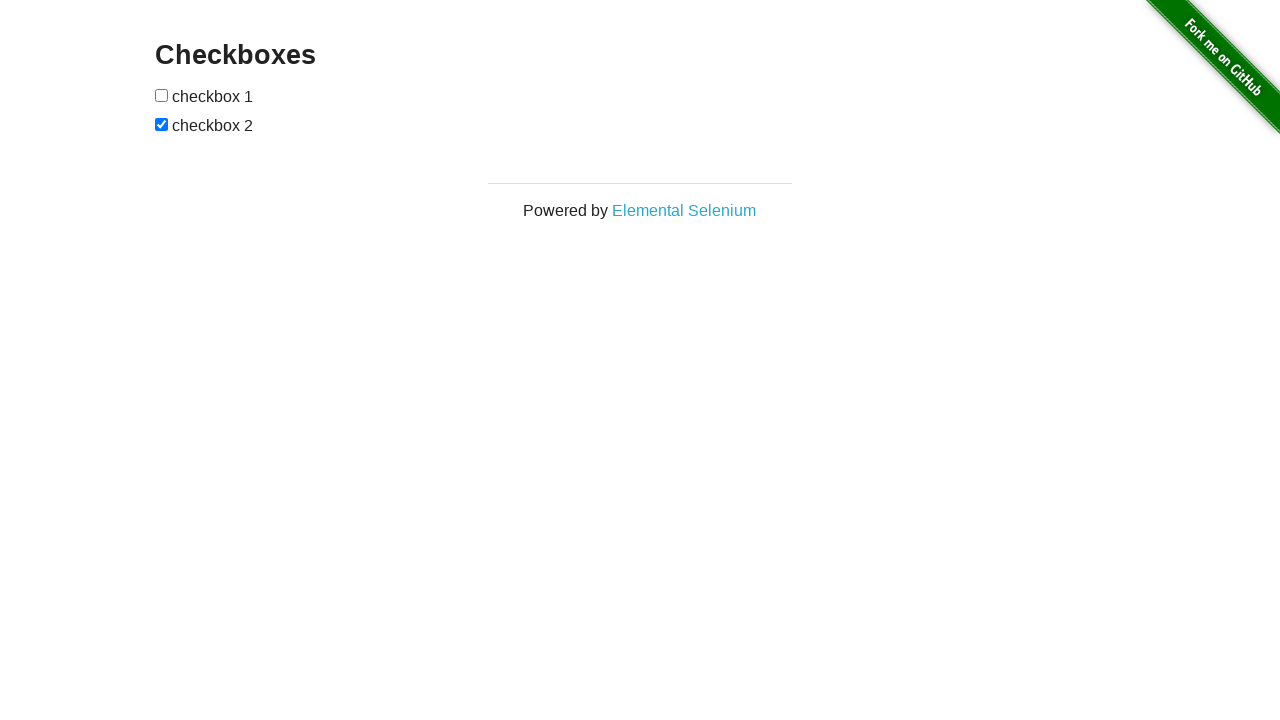

Selected the last checkbox
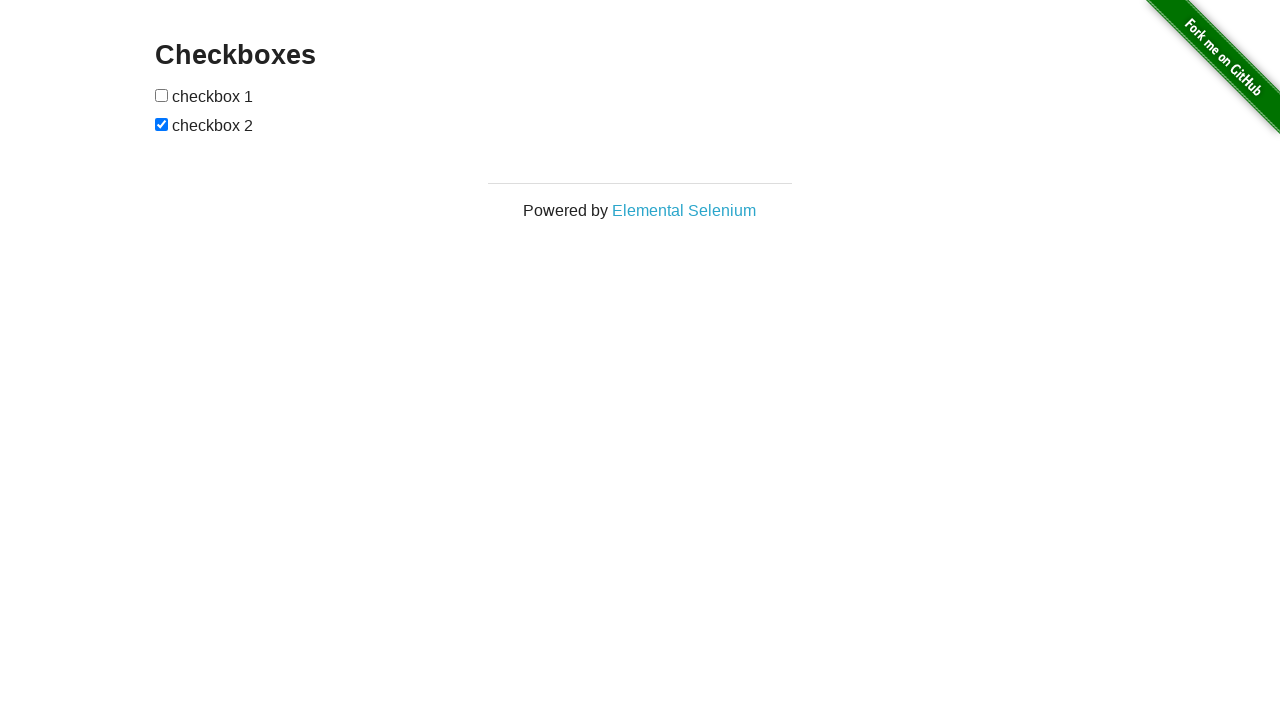

Verified that last checkbox is checked by default
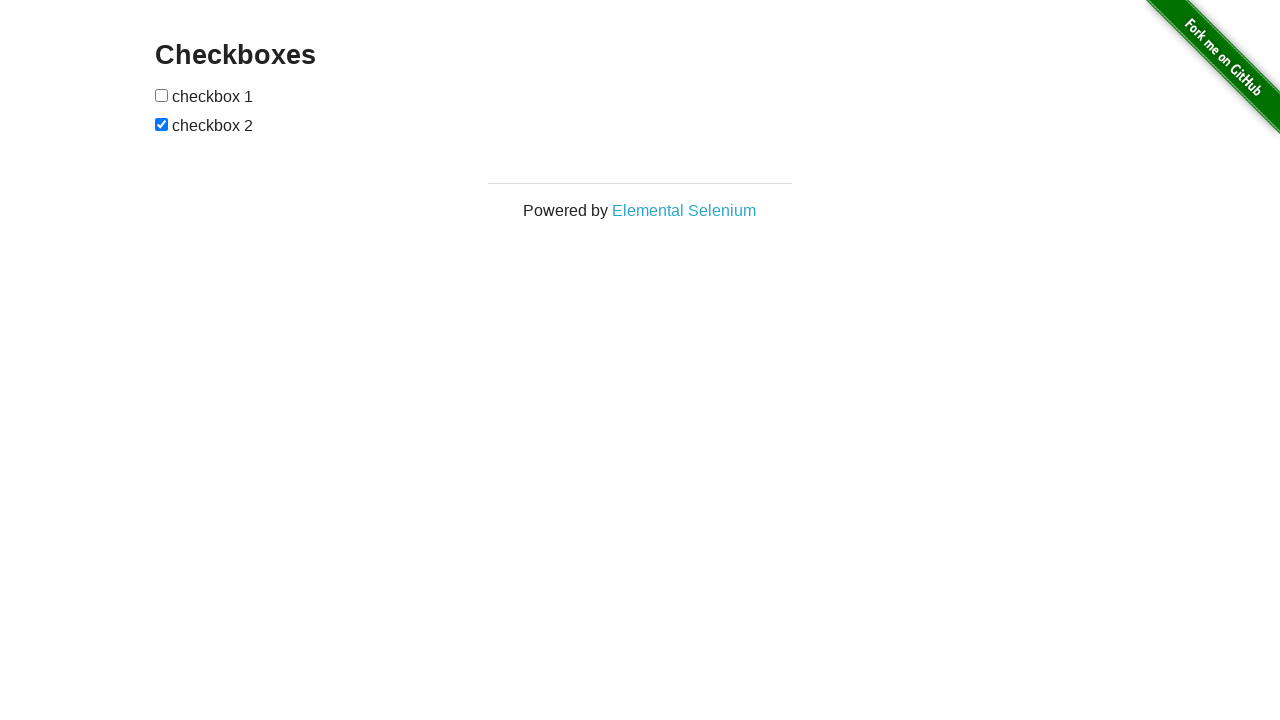

Selected the first checkbox
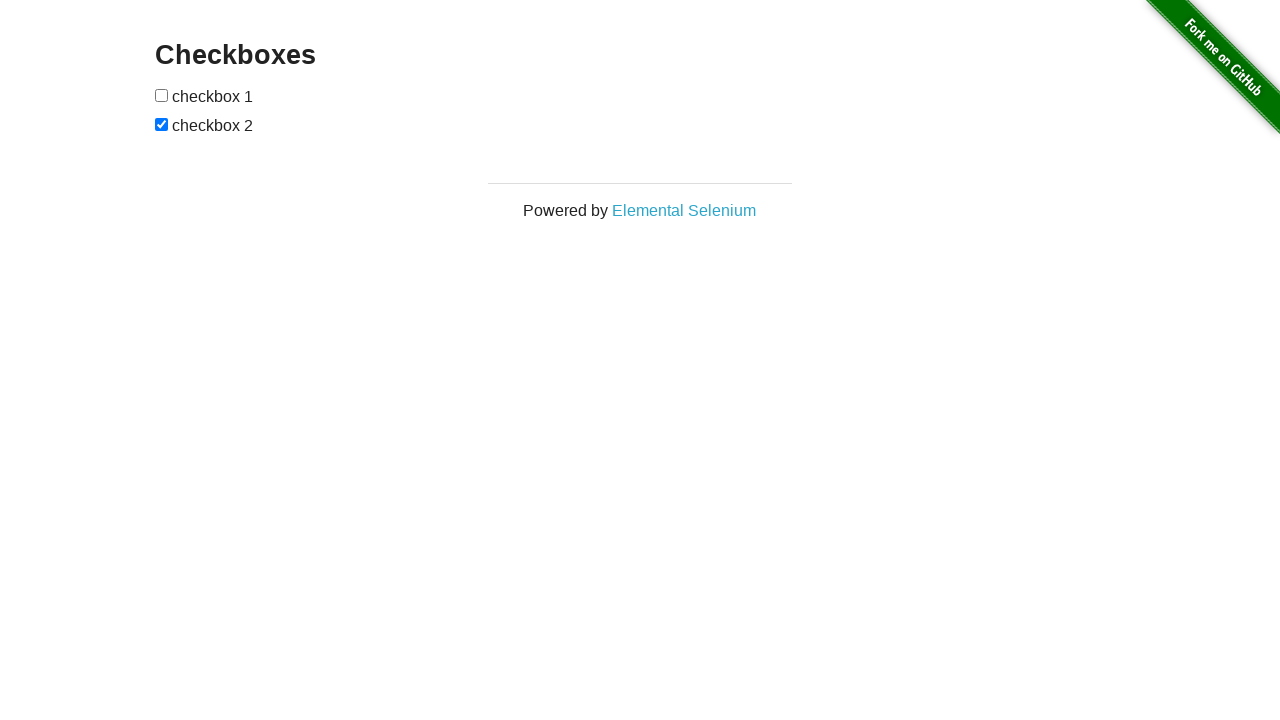

Verified that first checkbox is unchecked by default
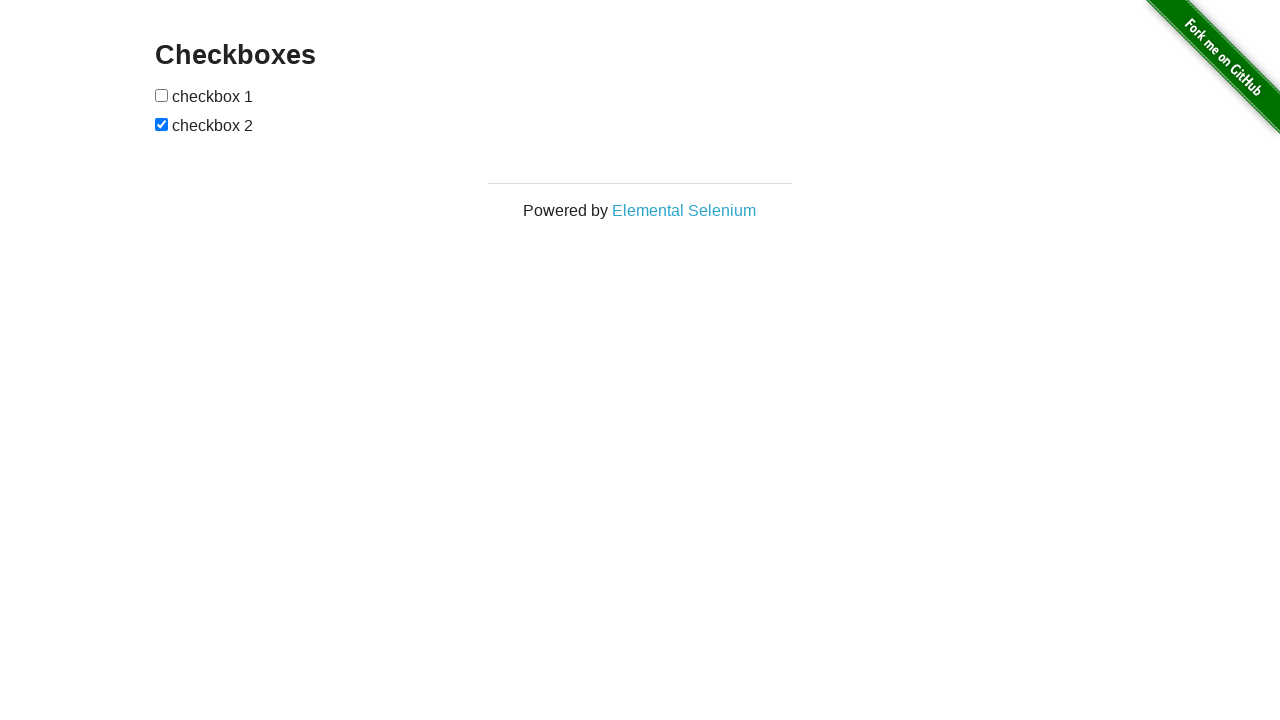

Clicked the first checkbox to check it at (162, 95) on input[type="checkbox"] >> nth=0
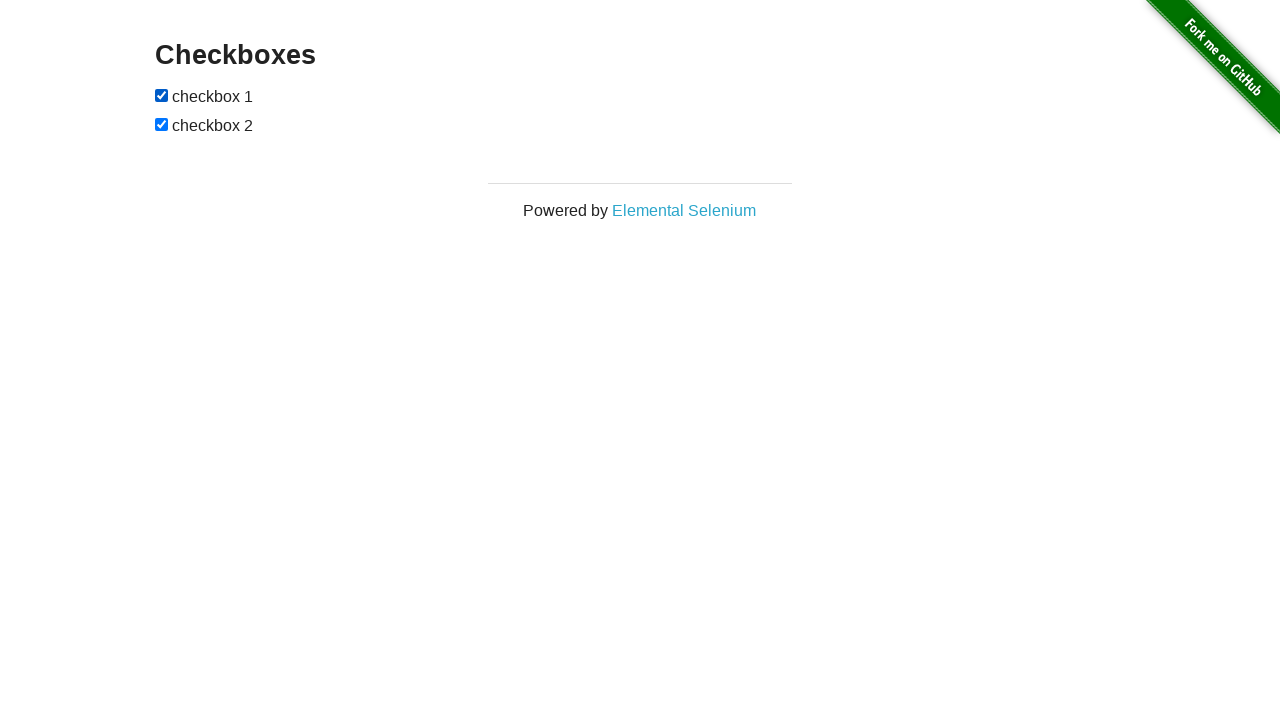

Verified that first checkbox is now checked after clicking
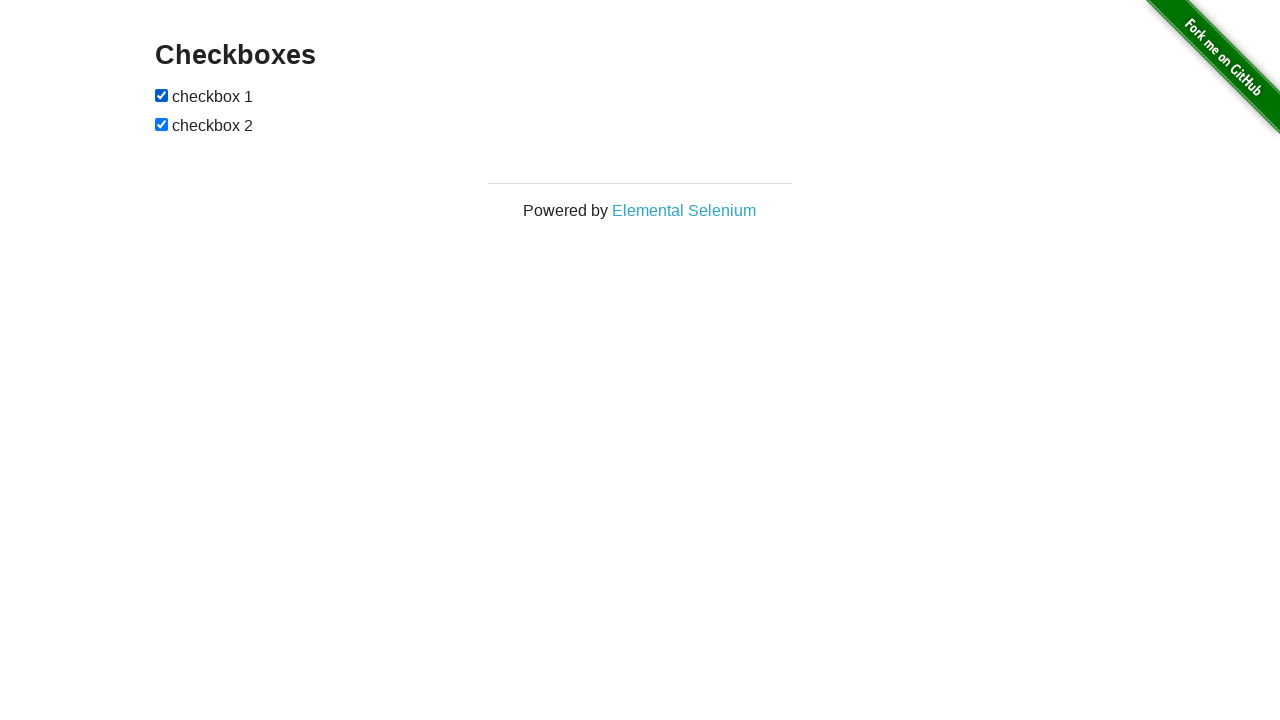

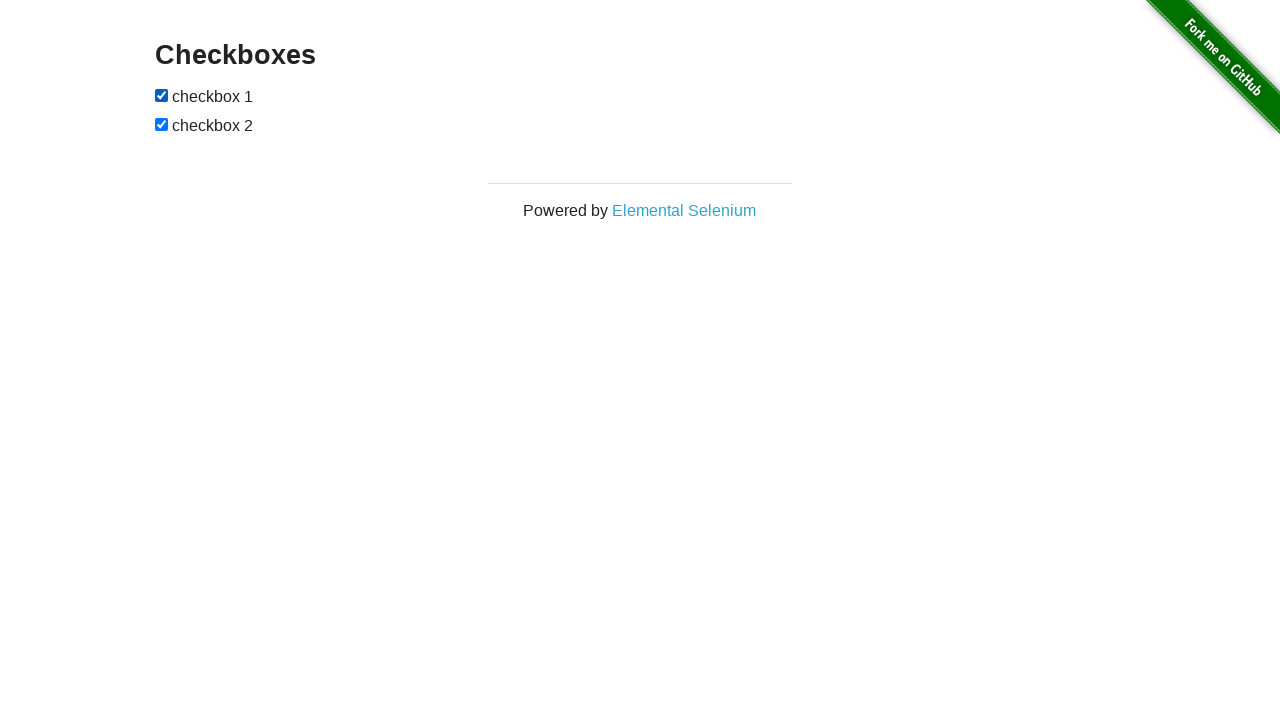